Verifies the Neocities browse page loads correctly by checking the title, header, sort dropdown, and tag field elements are present

Starting URL: https://neocities.org/browse

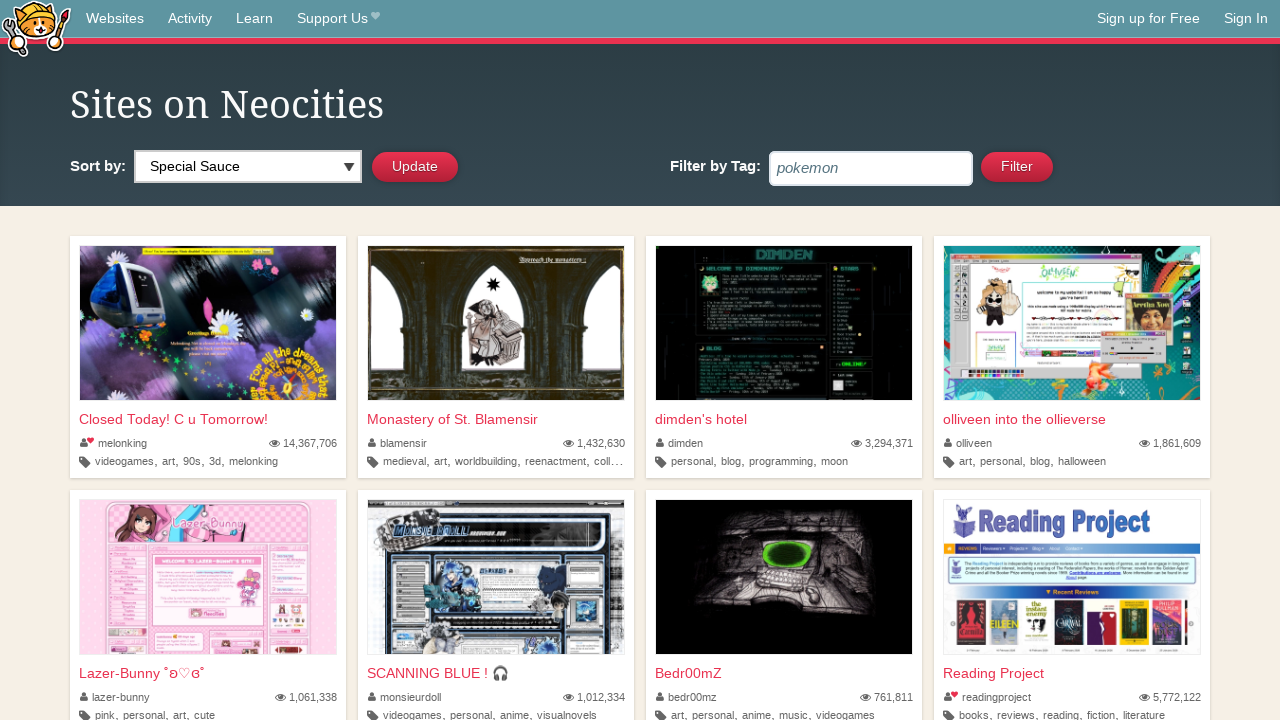

Verified page title contains 'Browse'
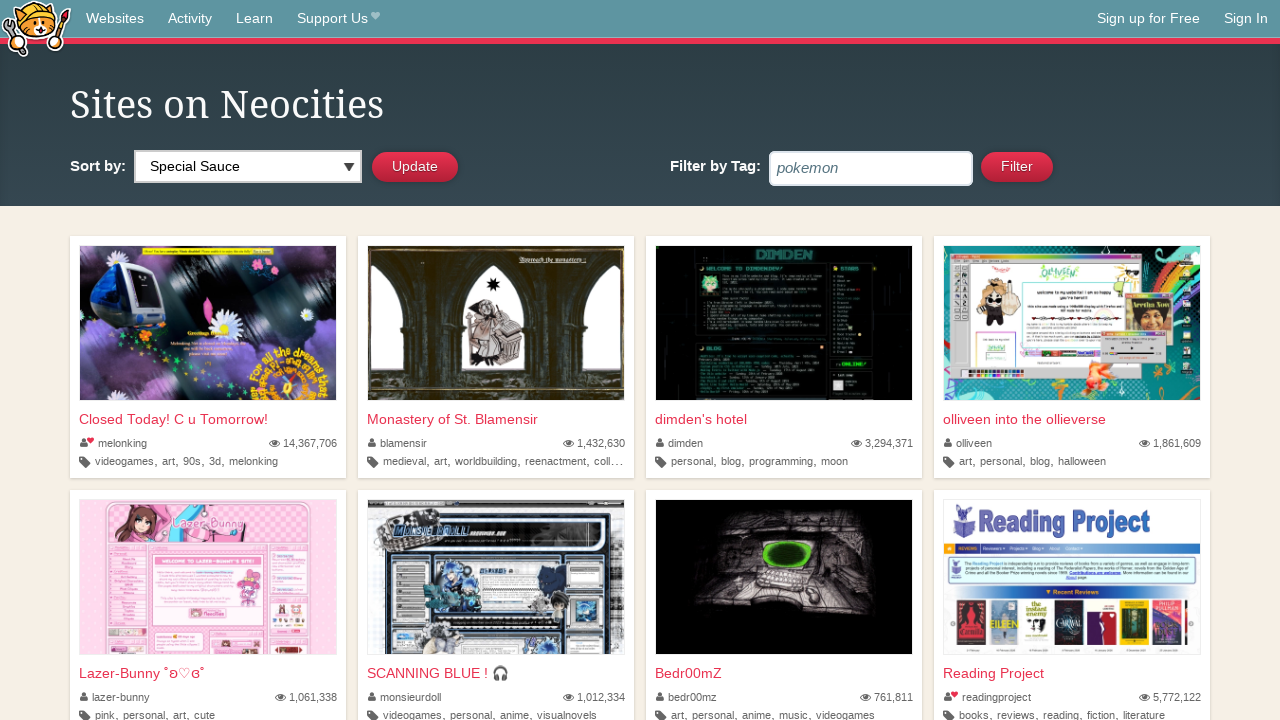

Verified 'Sites on Neocities' header is present
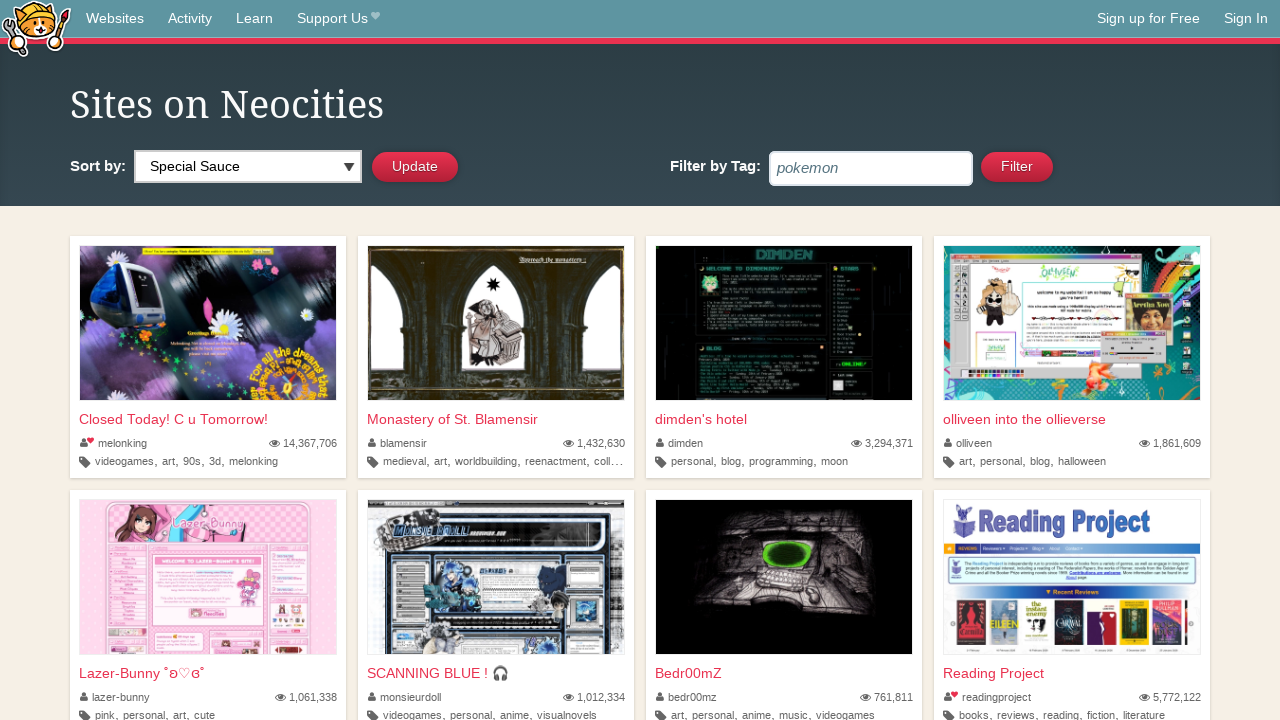

Verified sort dropdown element is present
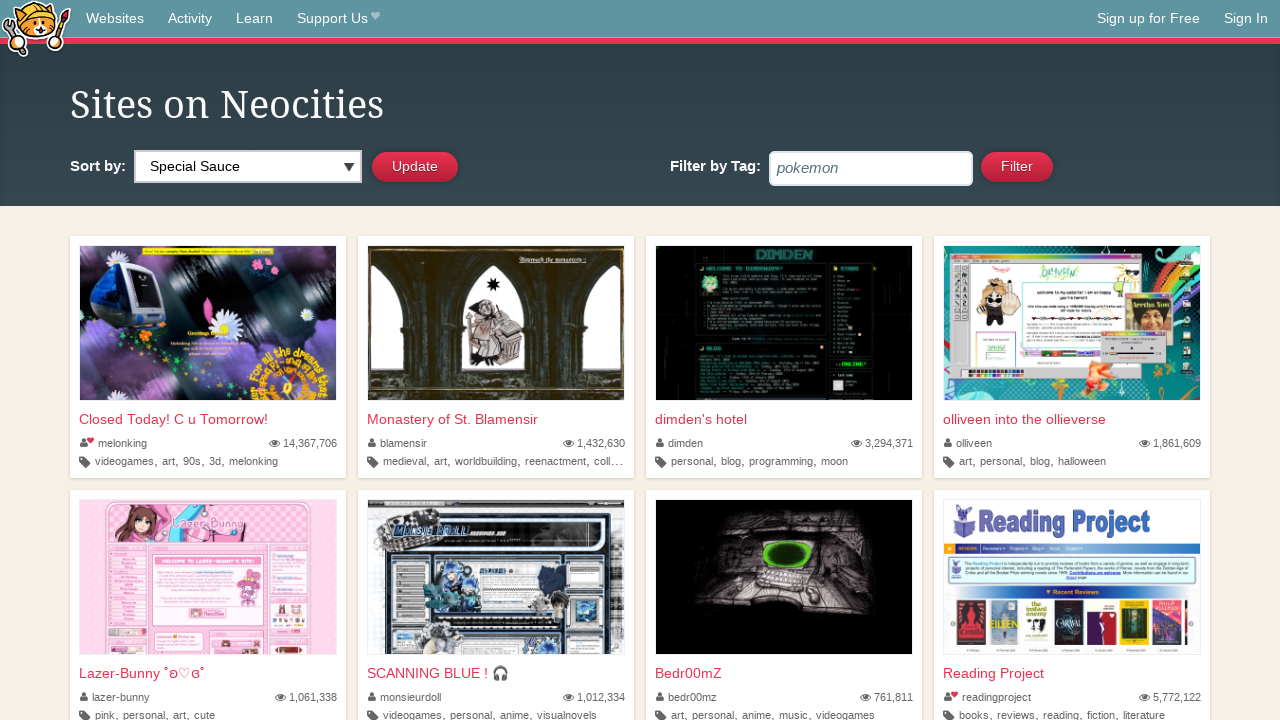

Verified tag search field element is present
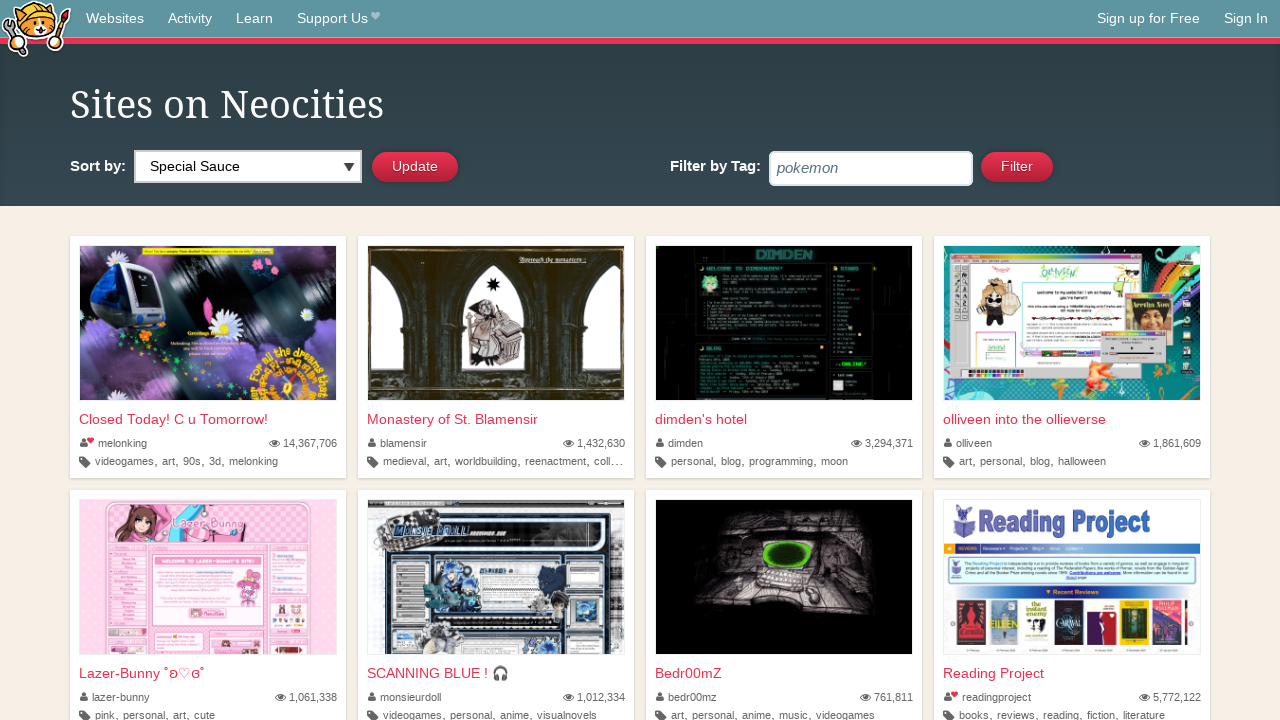

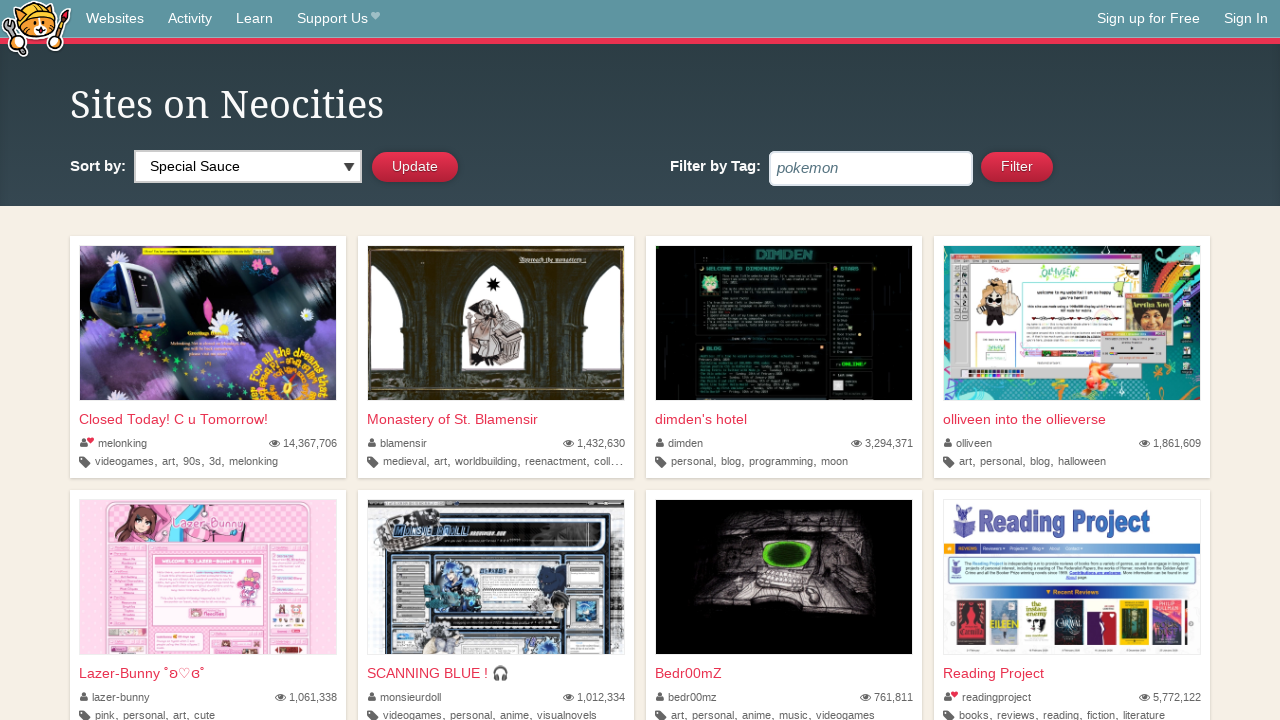